Tests browser back button navigation through filter states

Starting URL: https://demo.playwright.dev/todomvc

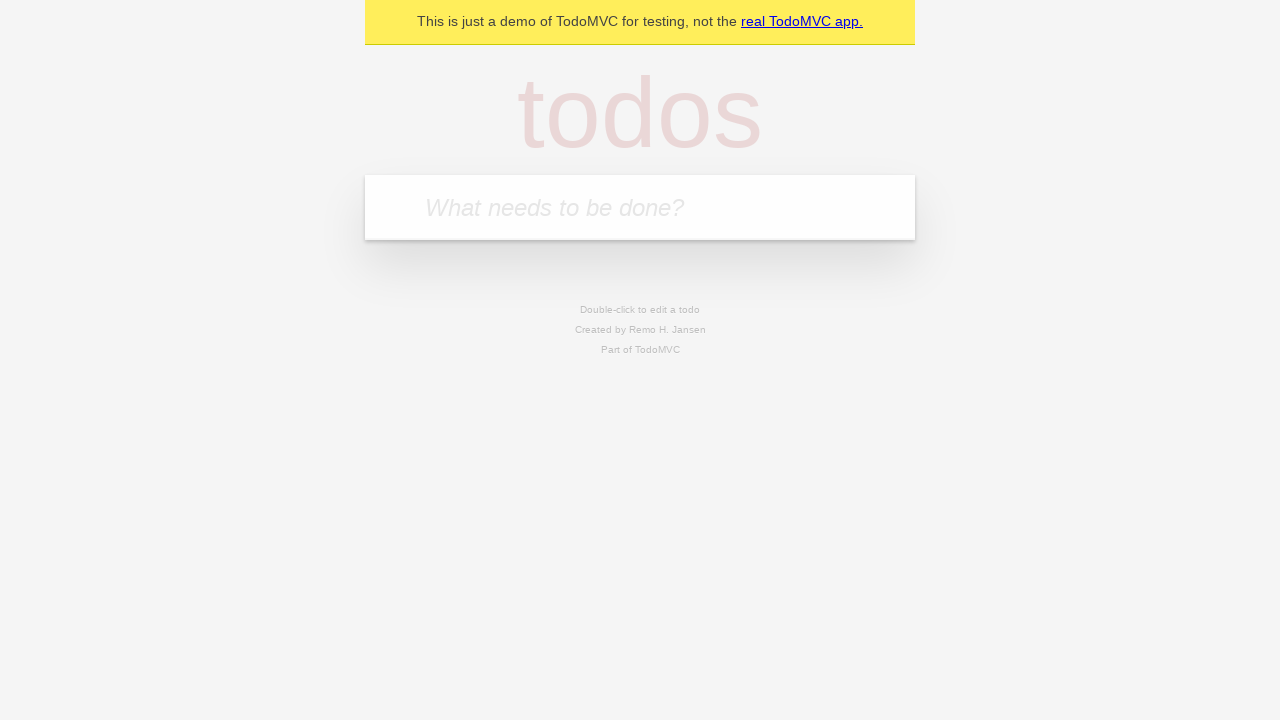

Filled new todo input with 'buy some cheese' on .new-todo
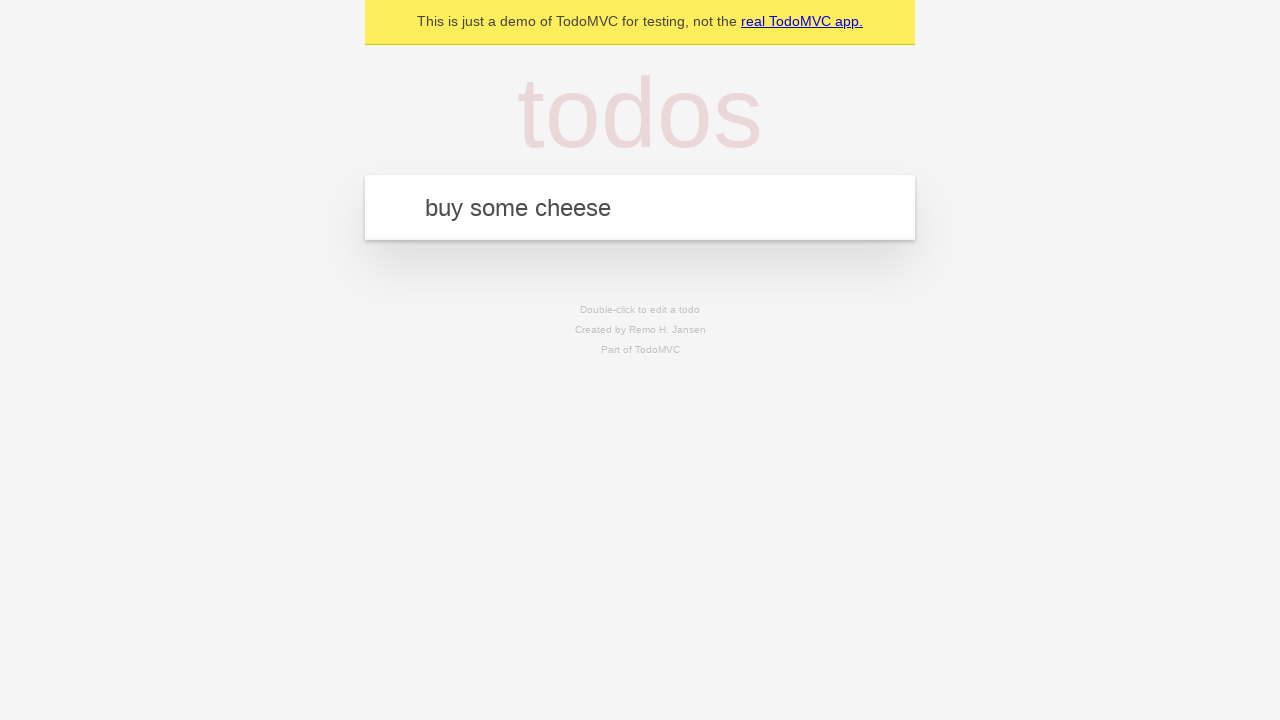

Pressed Enter to create first todo on .new-todo
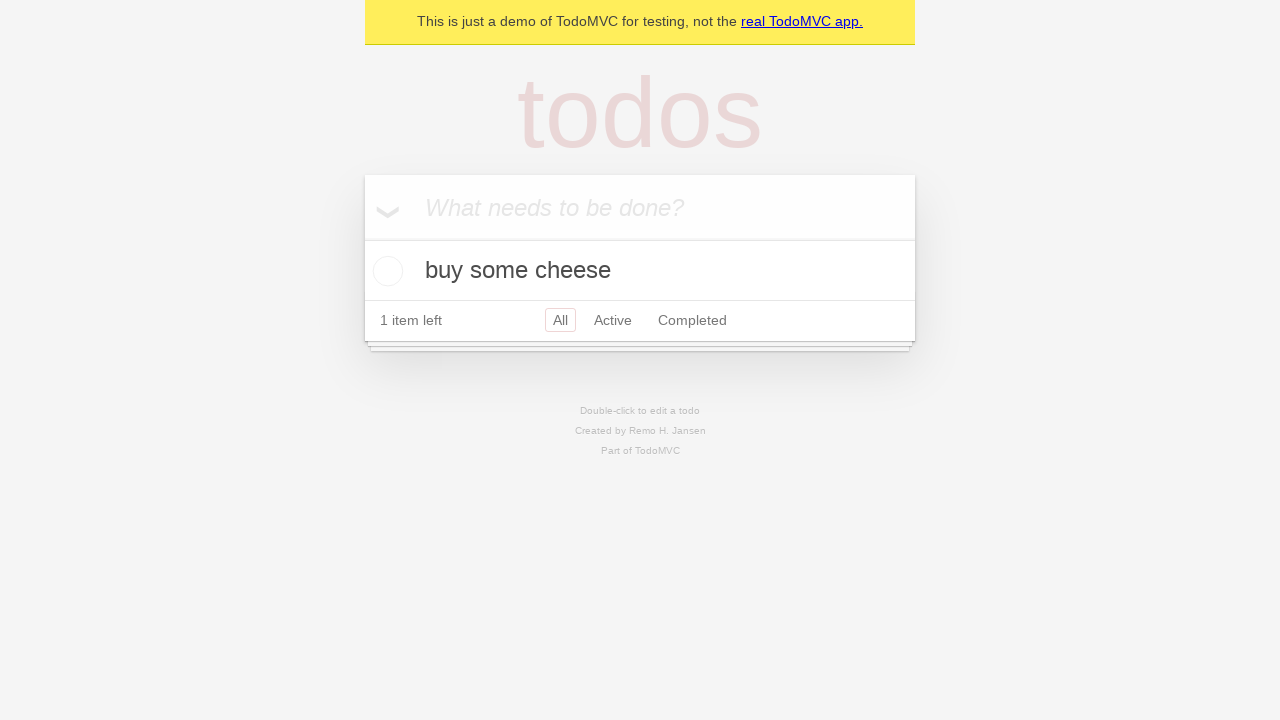

Filled new todo input with 'feed the cat' on .new-todo
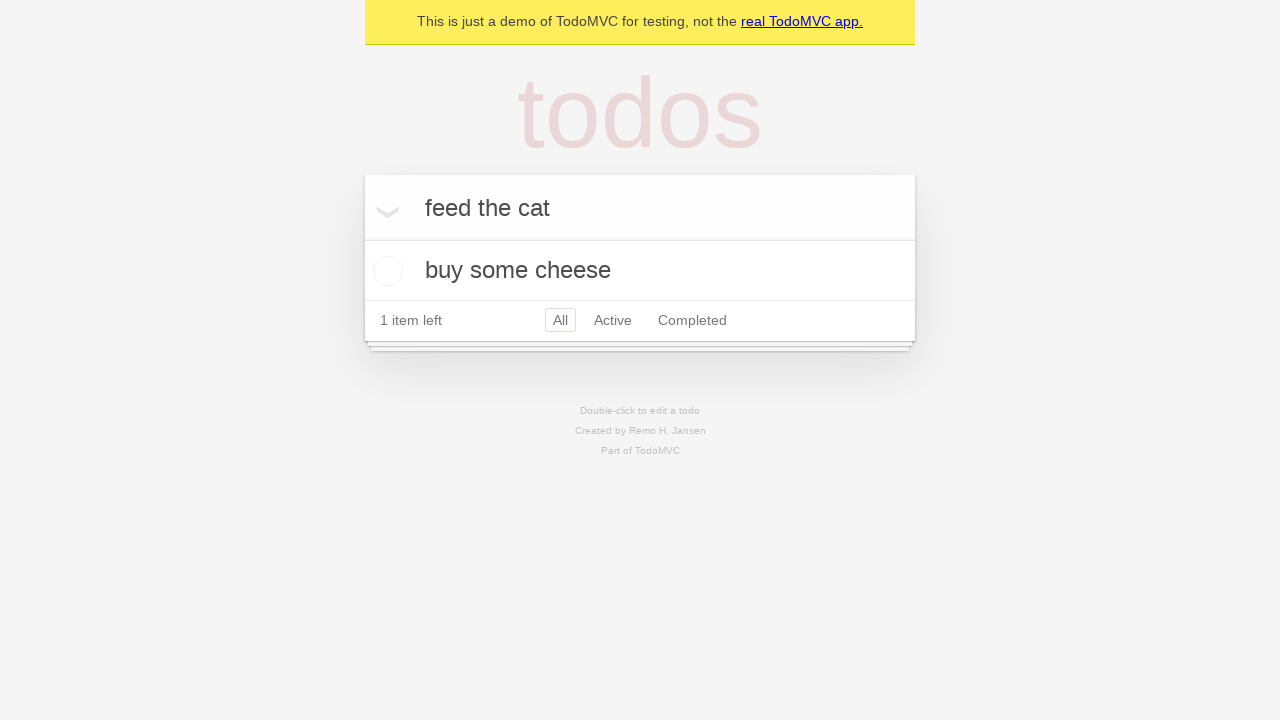

Pressed Enter to create second todo on .new-todo
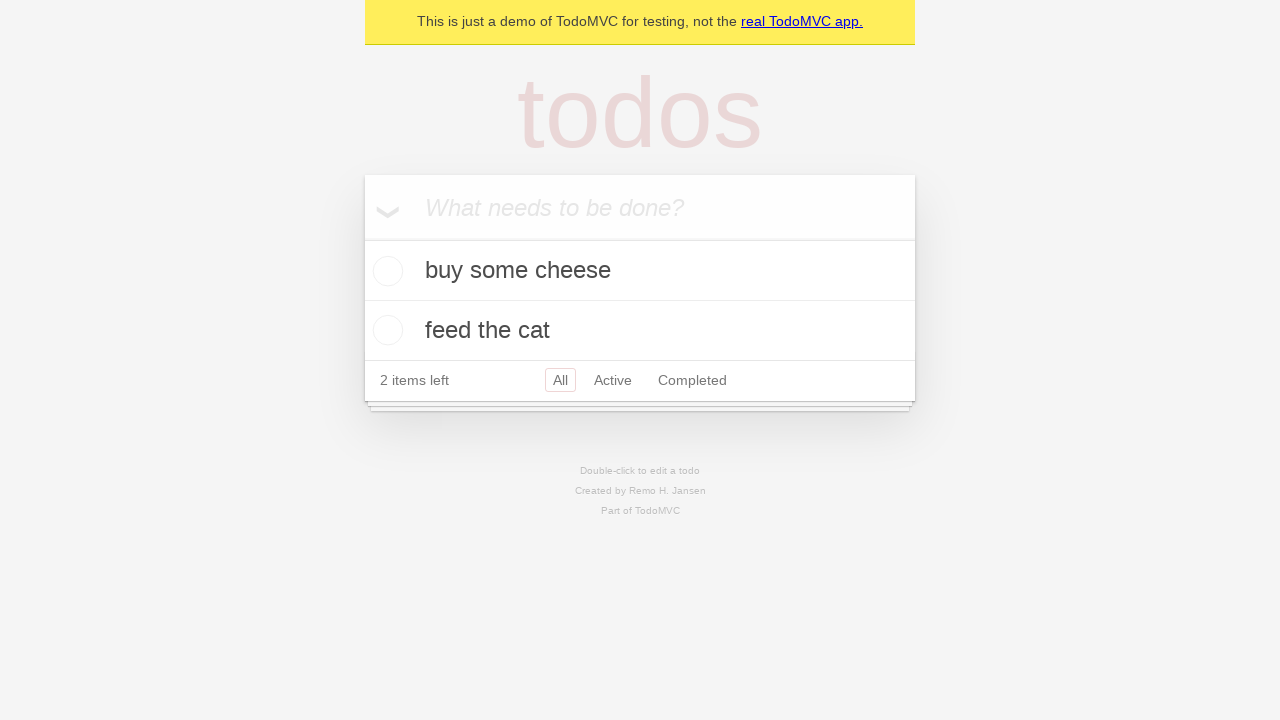

Filled new todo input with 'book a doctors appointment' on .new-todo
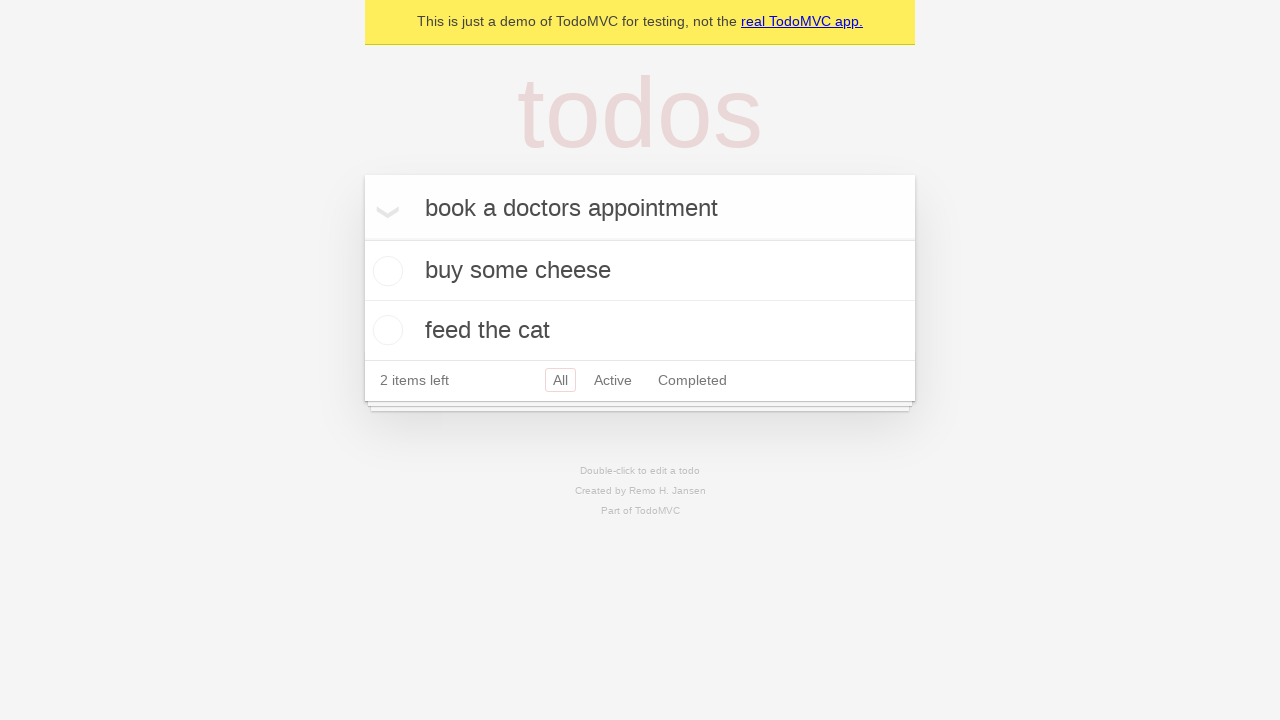

Pressed Enter to create third todo on .new-todo
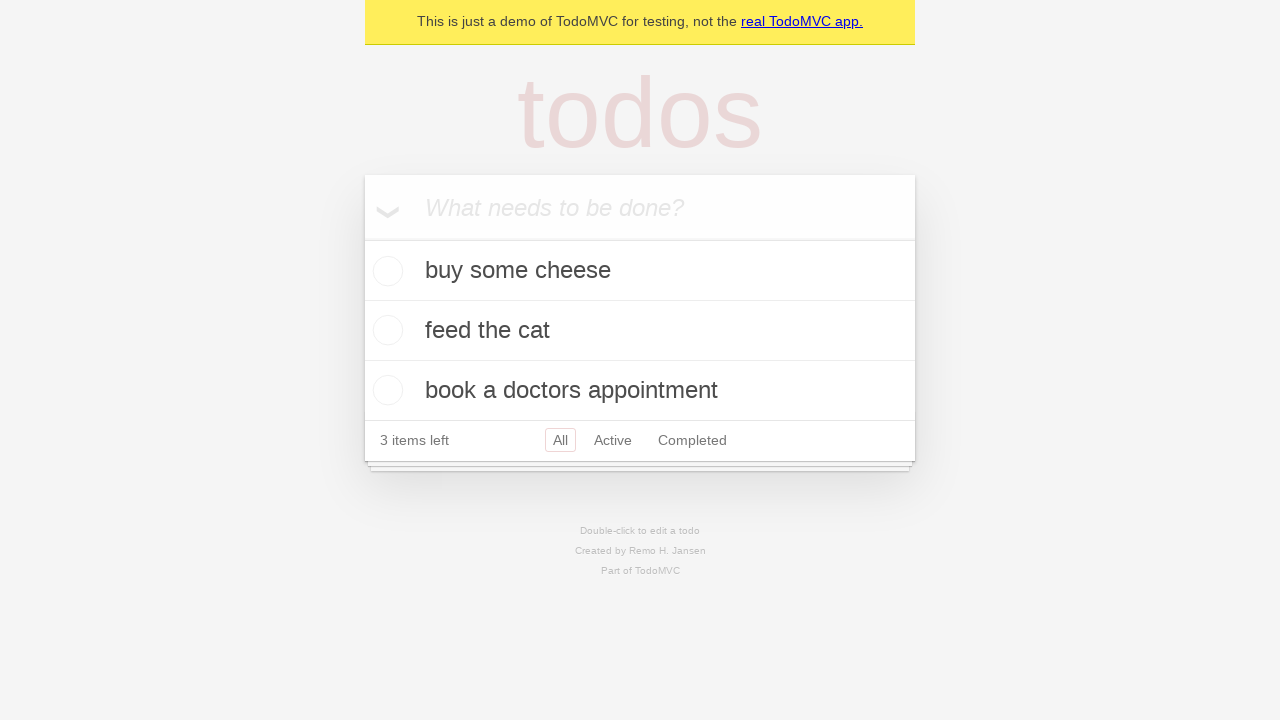

Marked second todo as completed at (385, 330) on .todo-list li .toggle >> nth=1
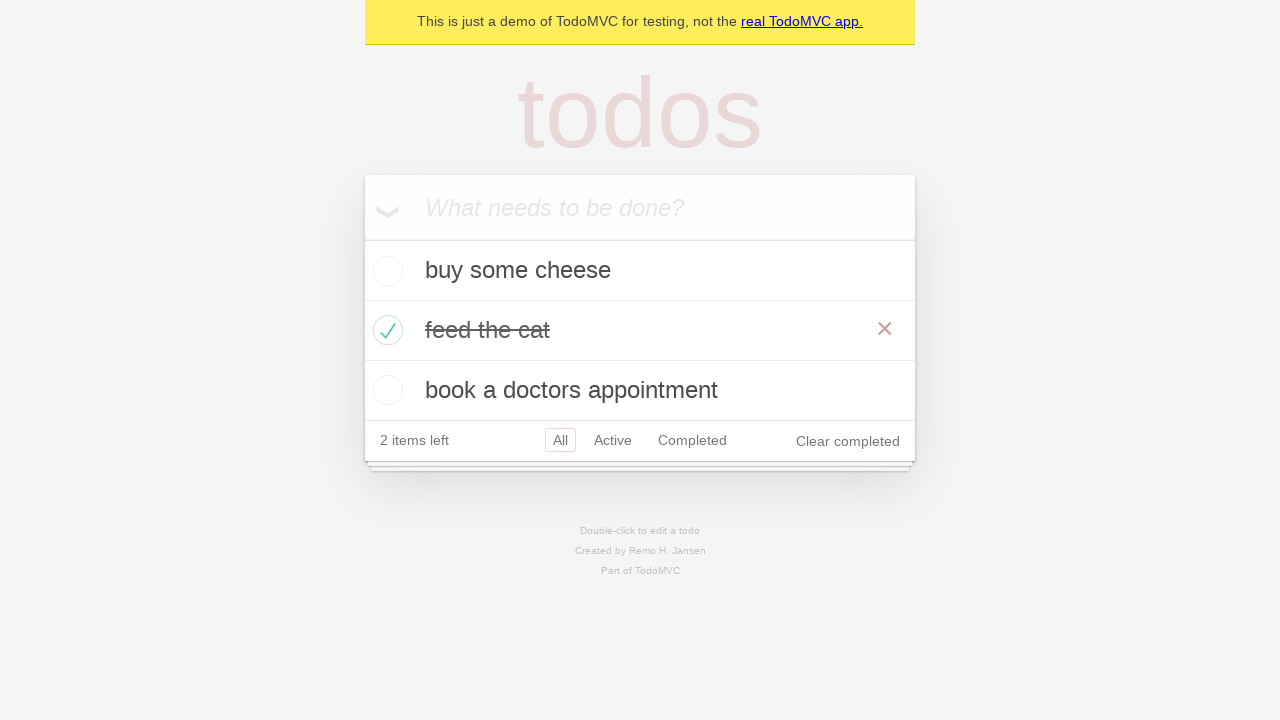

Clicked All filter at (560, 440) on .filters >> text=All
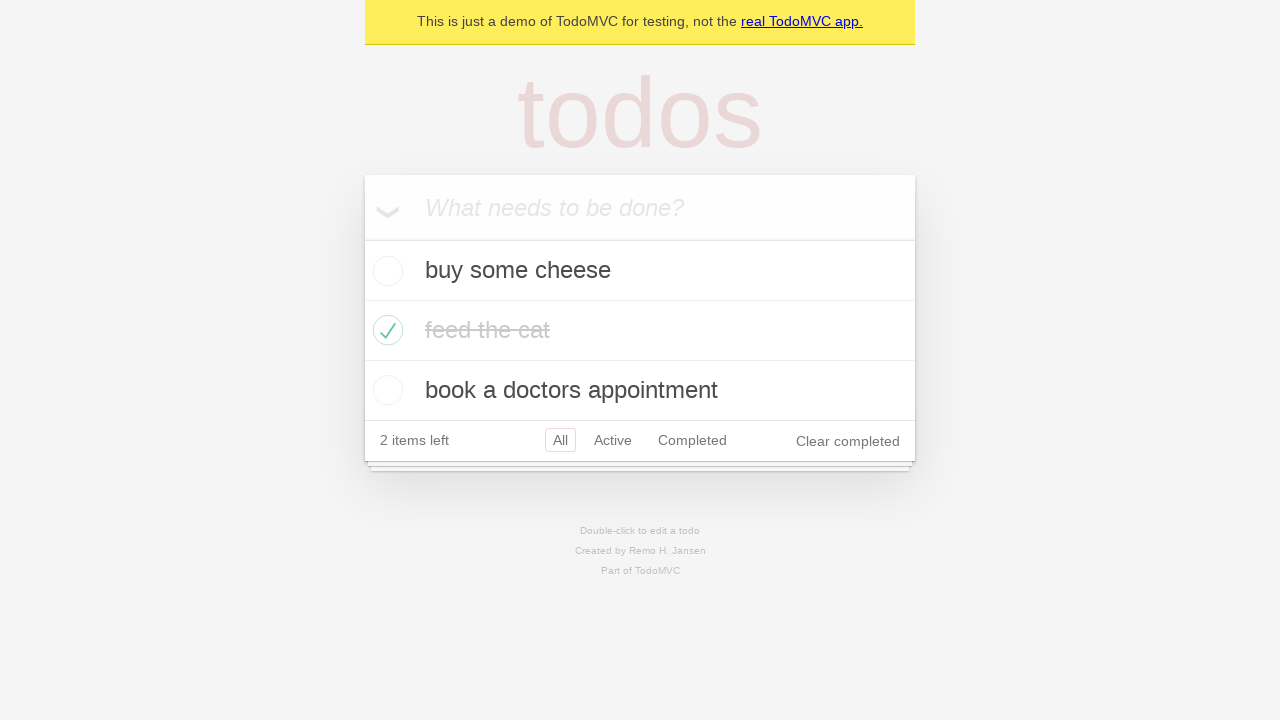

Clicked Active filter at (613, 440) on .filters >> text=Active
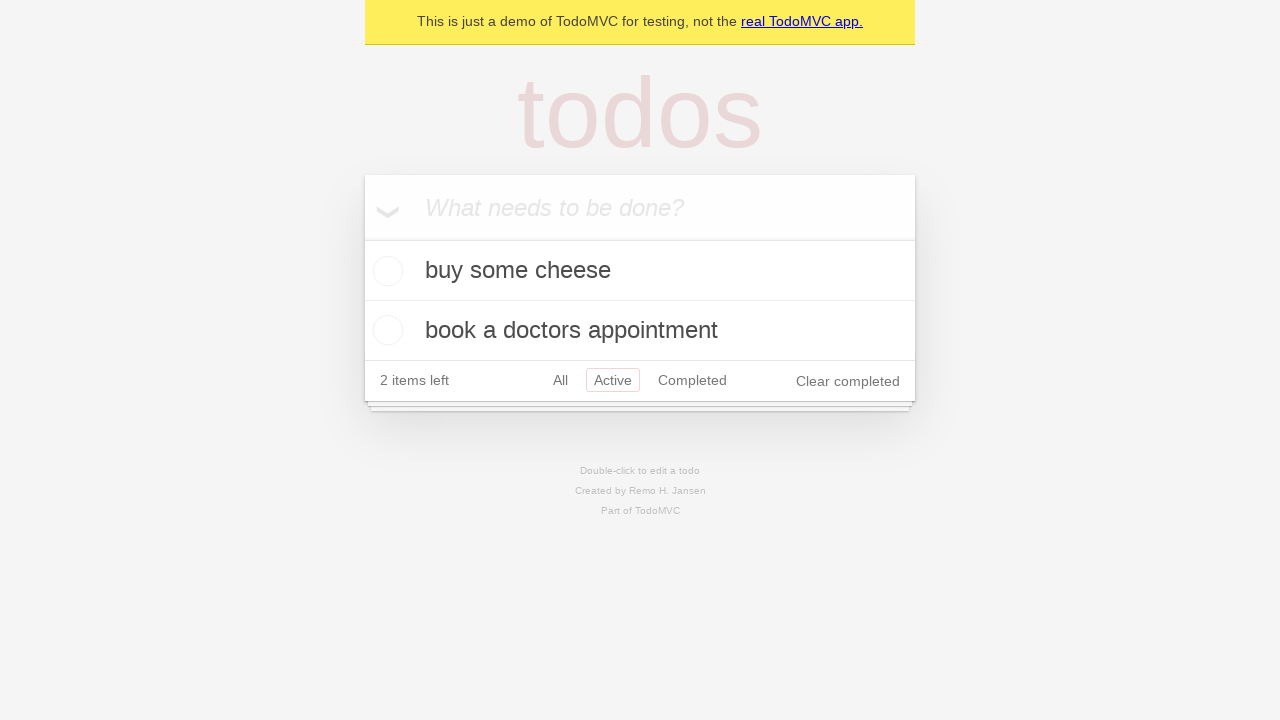

Clicked Completed filter at (692, 380) on .filters >> text=Completed
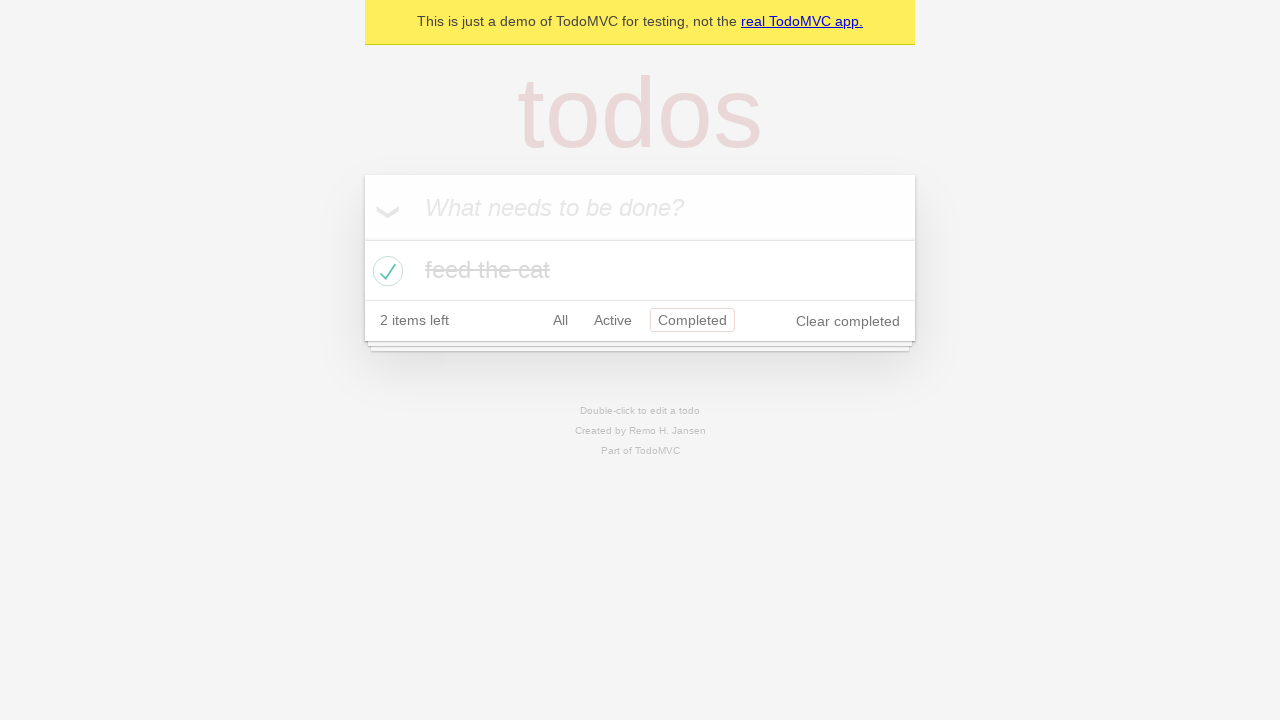

Navigated back from Completed filter to Active filter
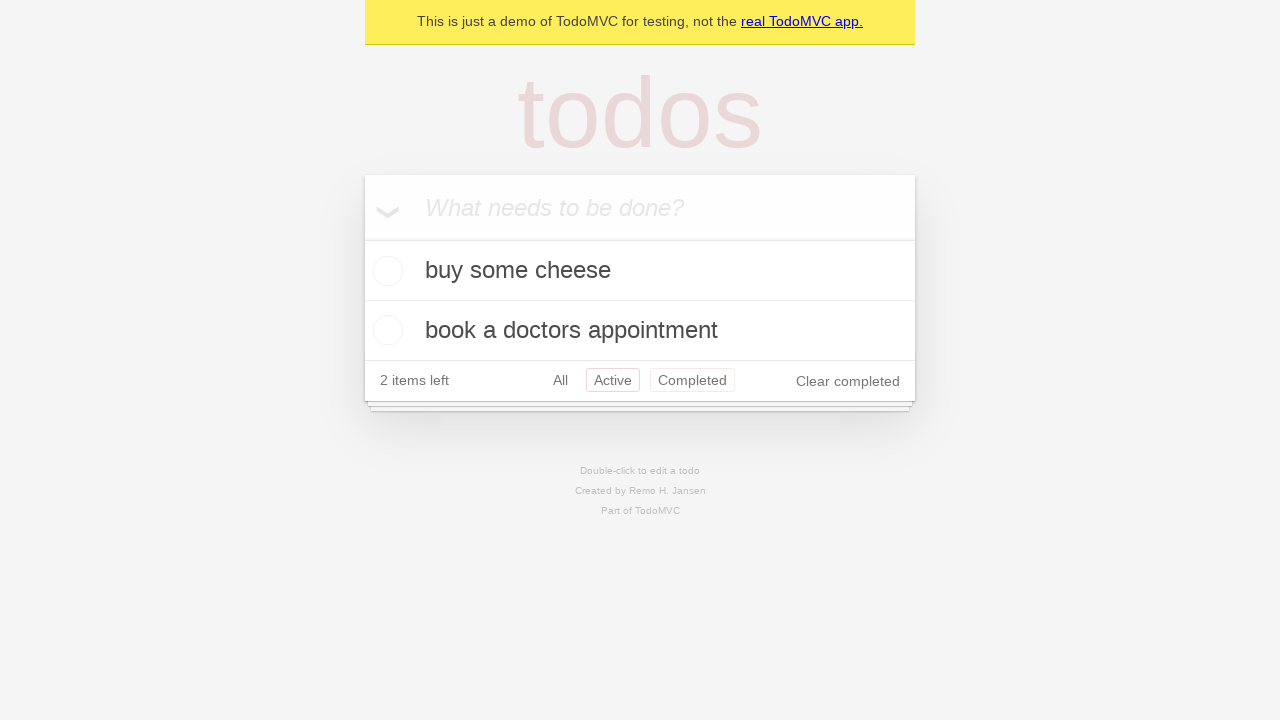

Navigated back from Active filter to All filter
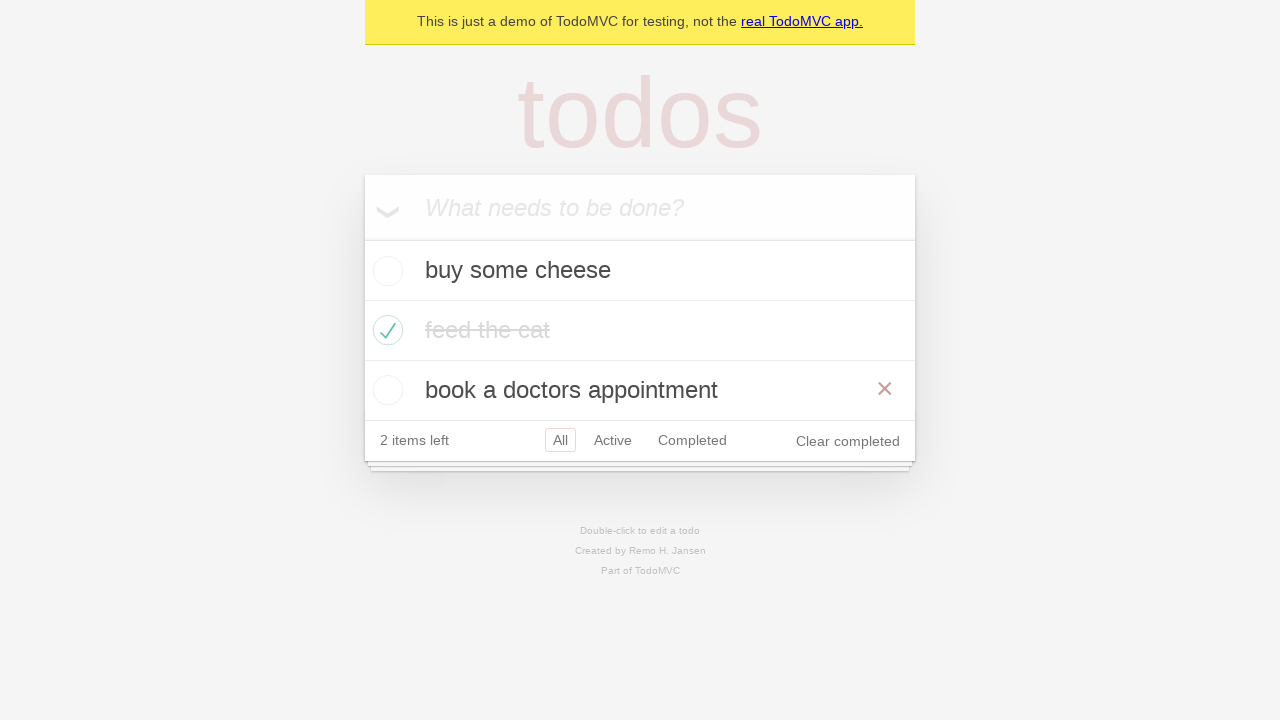

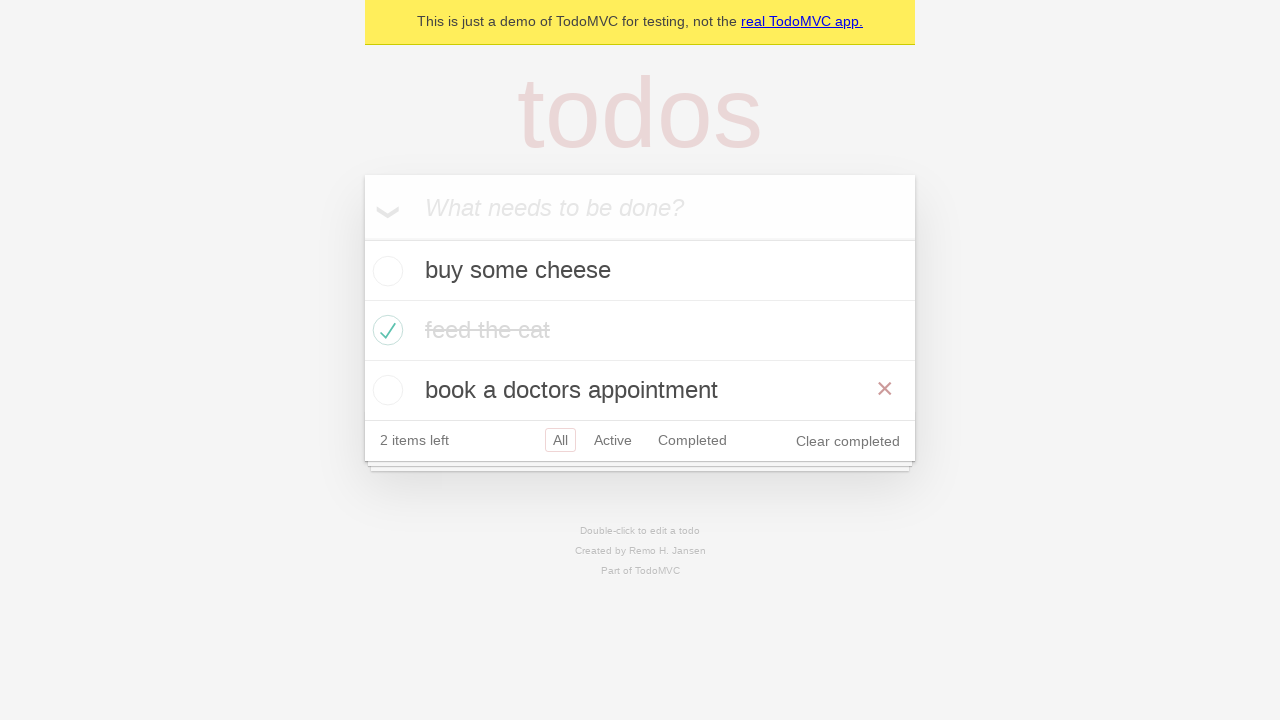